Tests browser window popup functionality by clicking the "New Window" button and waiting for the popup window to load, verifying that popup windows can be handled properly.

Starting URL: https://demoqa.com/browser-windows

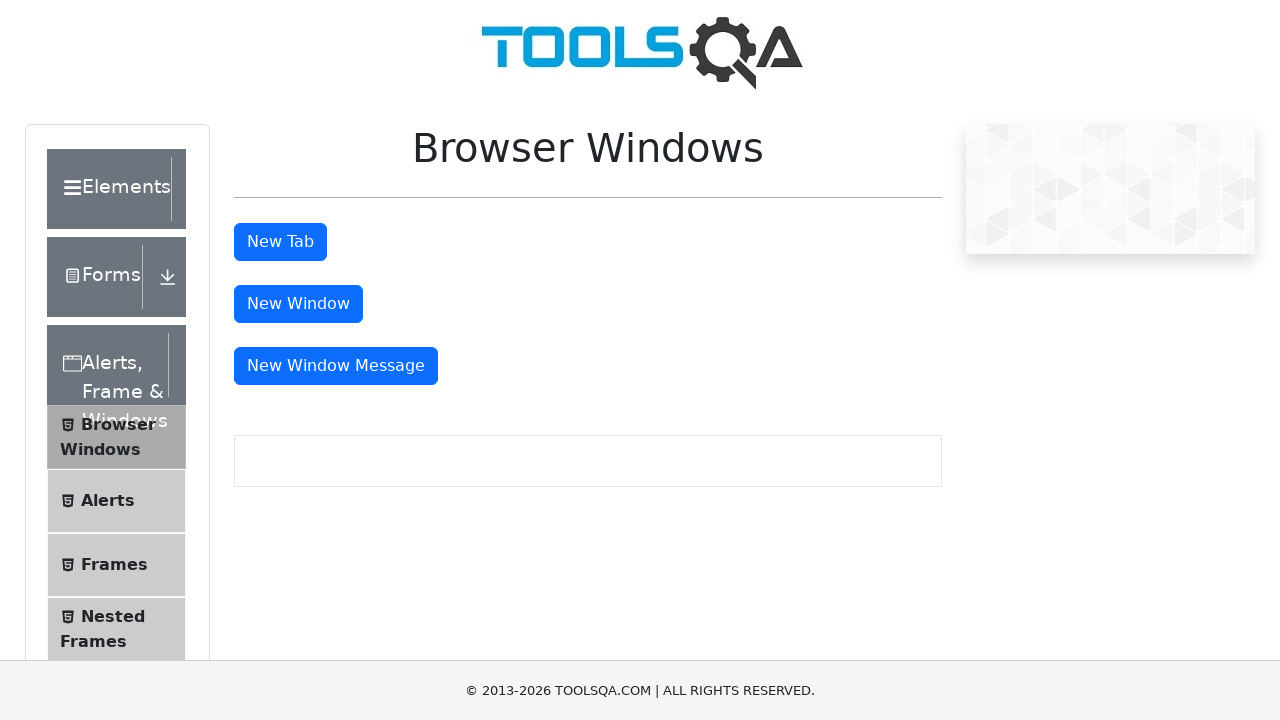

Waited for page to load completely
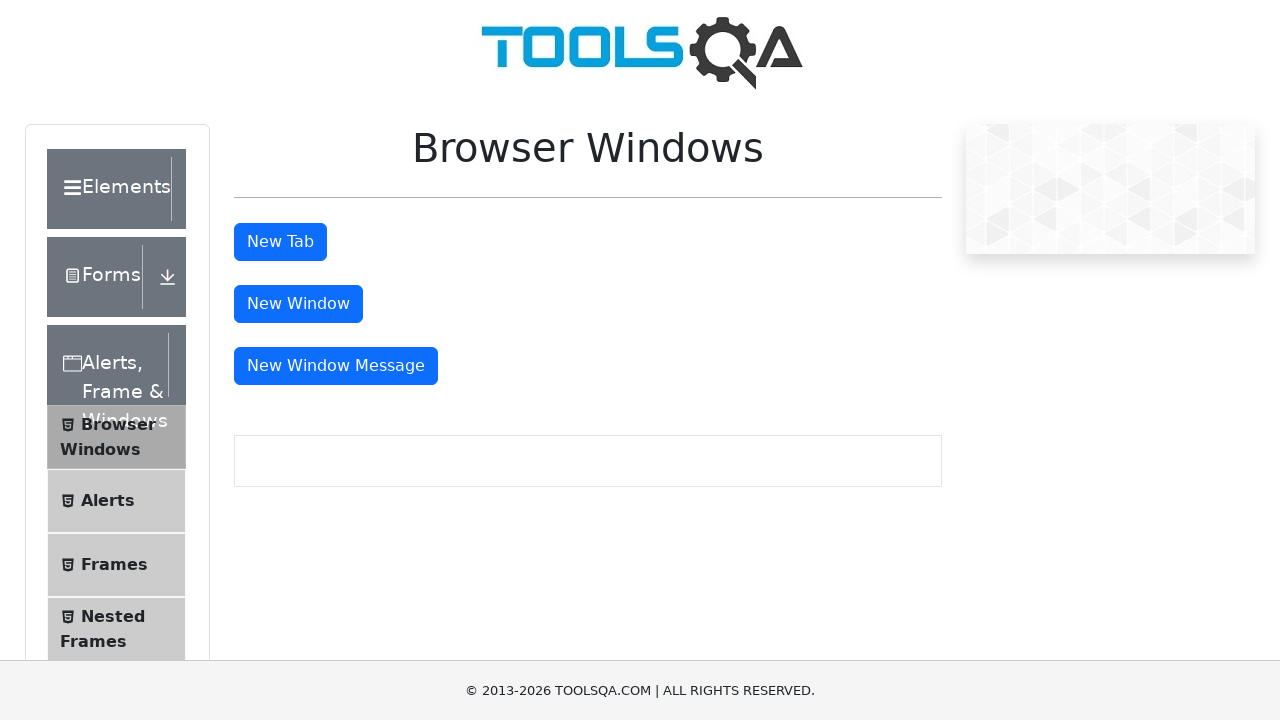

Clicked 'New Window' button and popup window opened at (298, 304) on internal:text="New Window"i >> nth=0
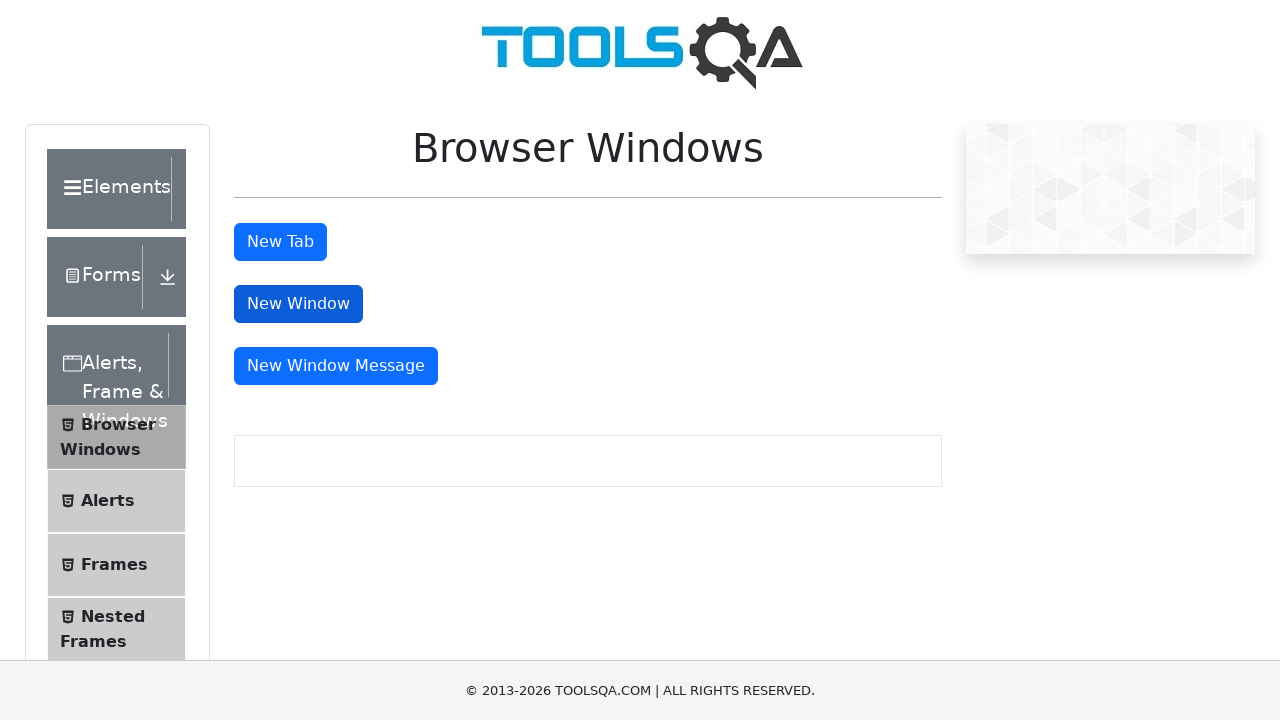

Popup window loaded completely
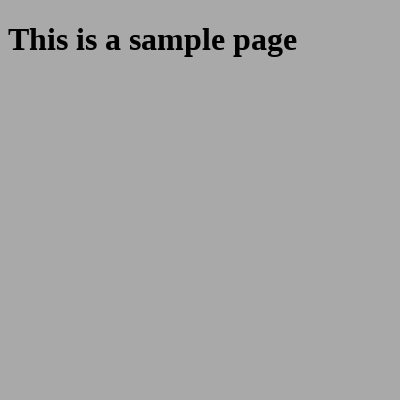

Closed the popup window
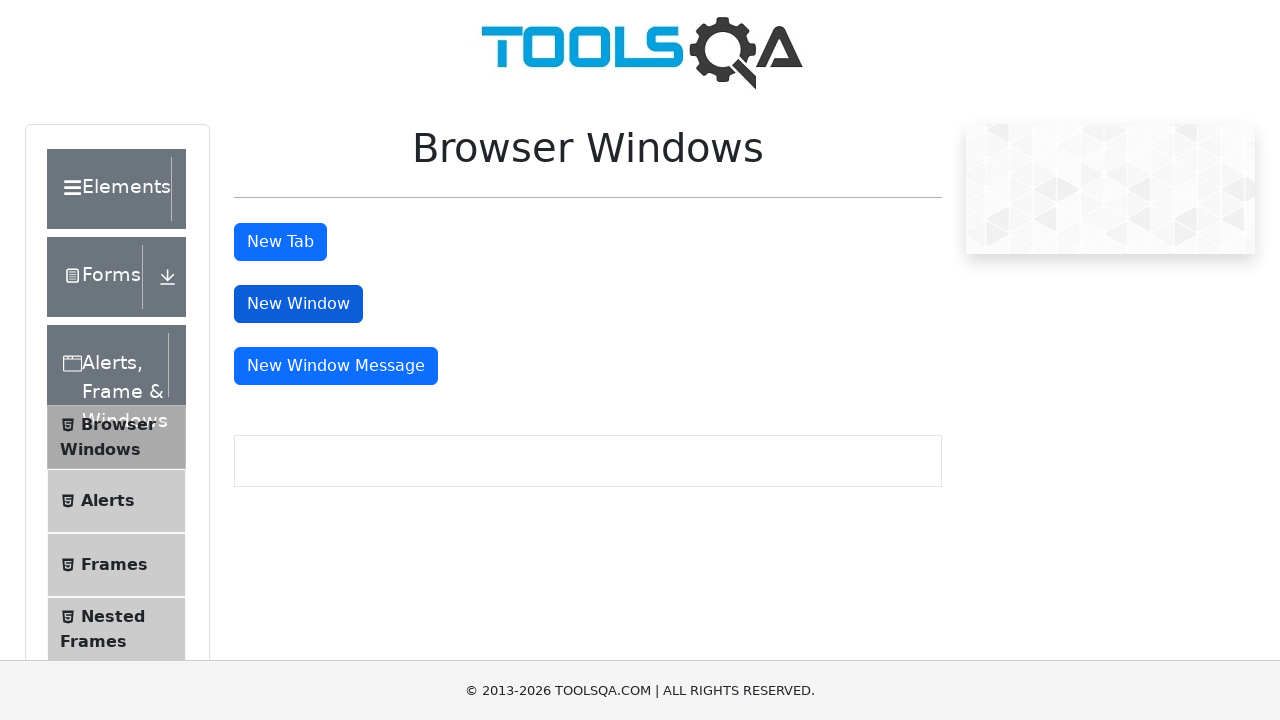

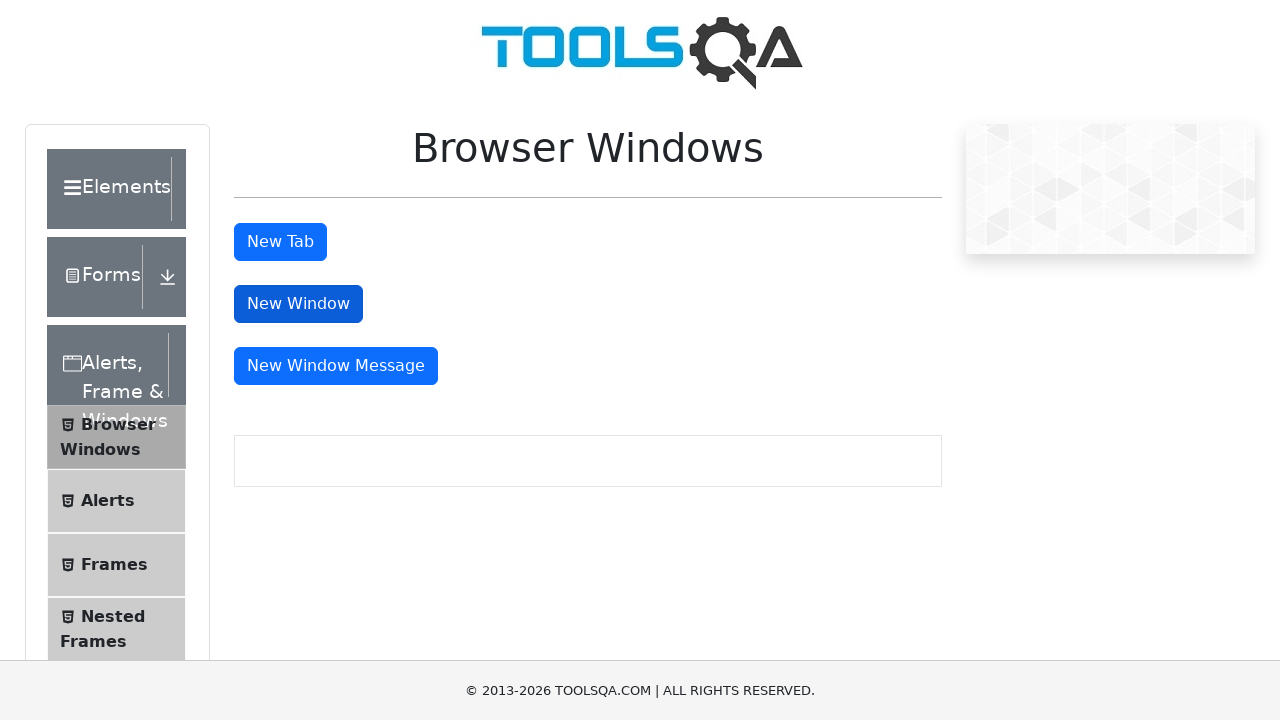